Fills out a Google Form with personal information including name, contact details, address, date of birth, and gender, then submits the form

Starting URL: https://docs.google.com/forms/d/e/1FAIpQLSdUCd3UWQ3VOgeg0ZzNeT-xzNawU8AJ7Xidml-w1vhfBcvBWQ/viewform

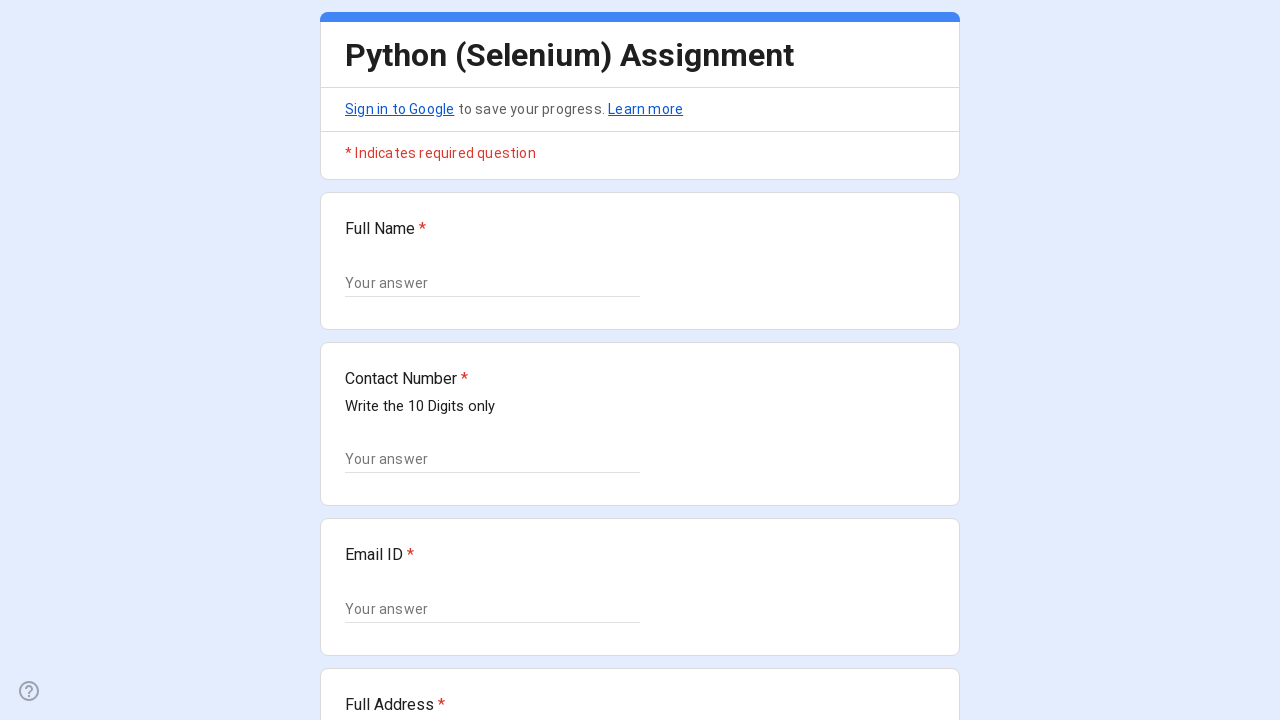

Filled full name field with 'John Smith' on //*[@id="mG61Hd"]/div[2]/div/div[2]/div[1]/div/div/div[2]/div/div[1]/div/div[1]/
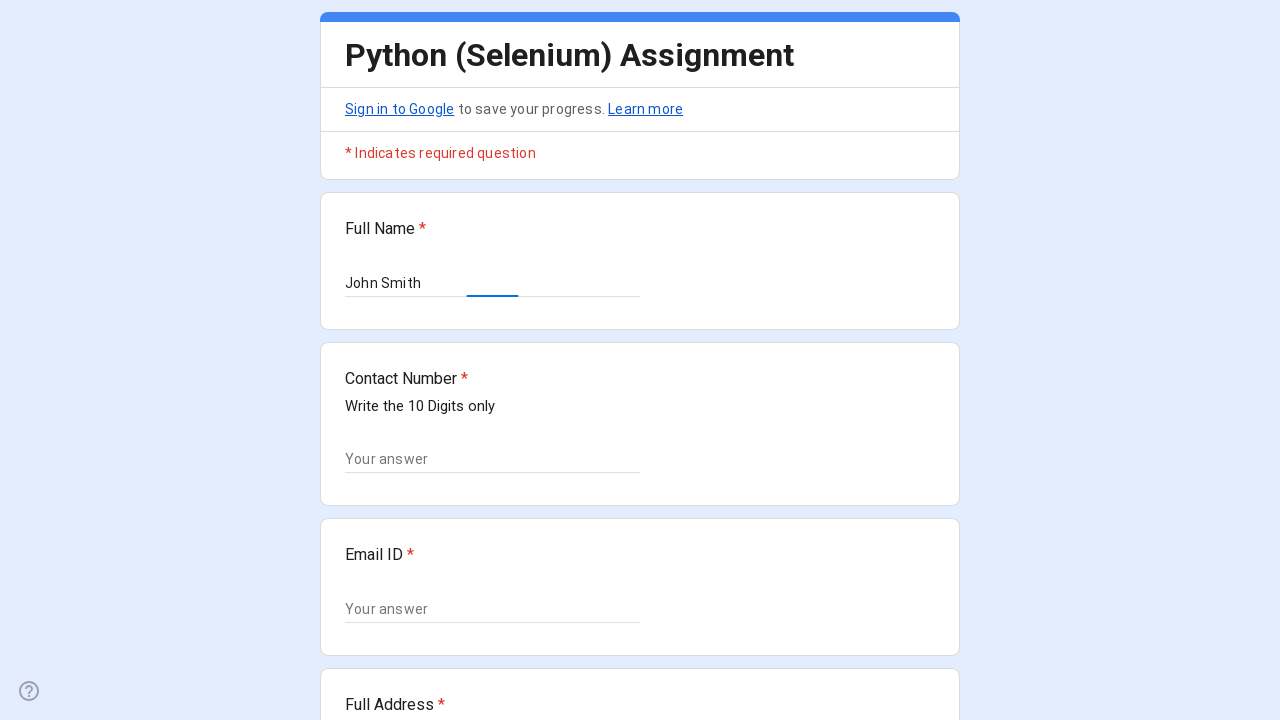

Filled contact number field with '5551234567' on //*[@id="mG61Hd"]/div[2]/div/div[2]/div[2]/div/div/div[2]/div/div[1]/div/div[1]/
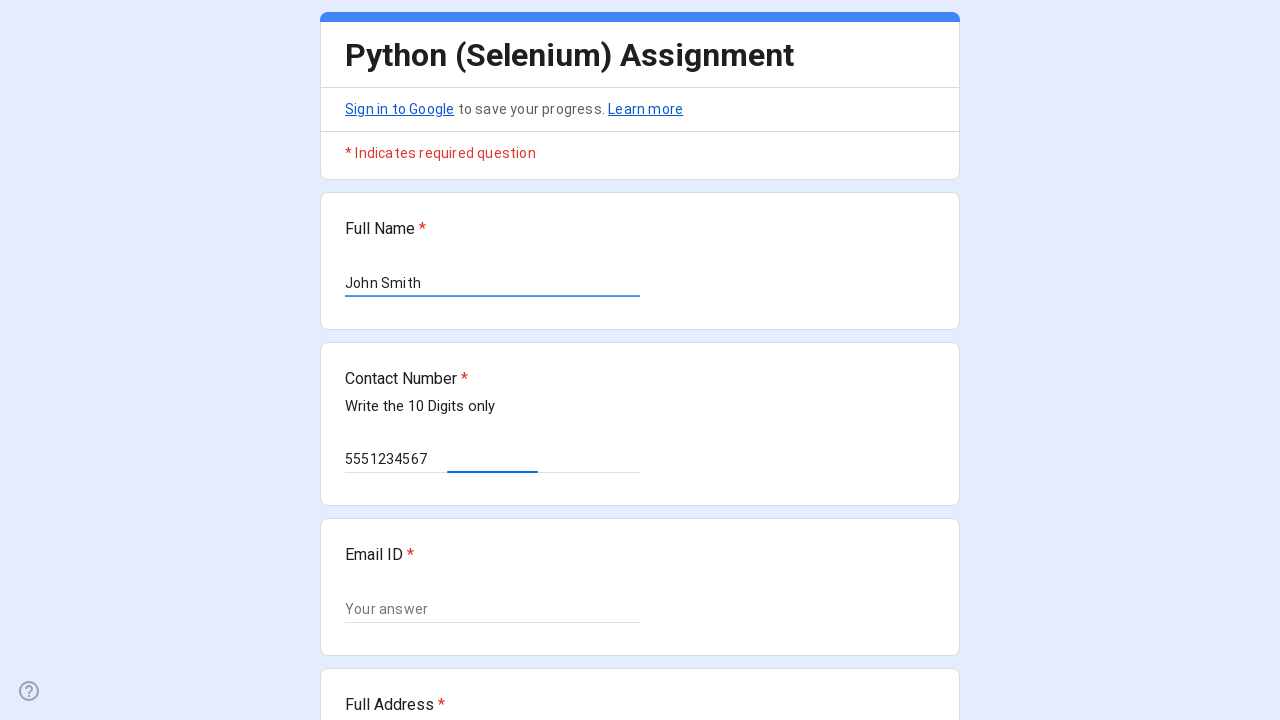

Filled email address field with 'johnsmith@example.com' on //*[@id="mG61Hd"]/div[2]/div/div[2]/div[3]/div/div/div[2]/div/div[1]/div/div[1]/
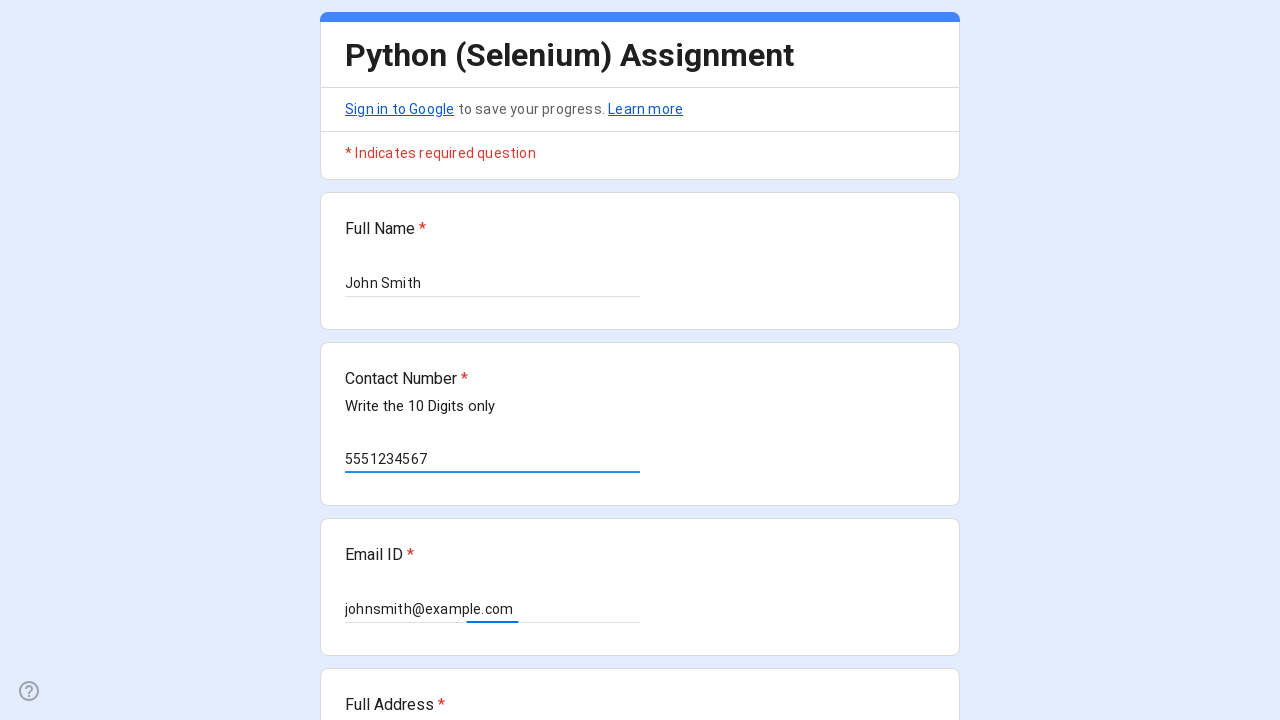

Filled address field with '123 Main Street, Apt 4B, New York' on //*[@id="mG61Hd"]/div[2]/div/div[2]/div[4]/div/div/div[2]/div/div[1]/div[2]/text
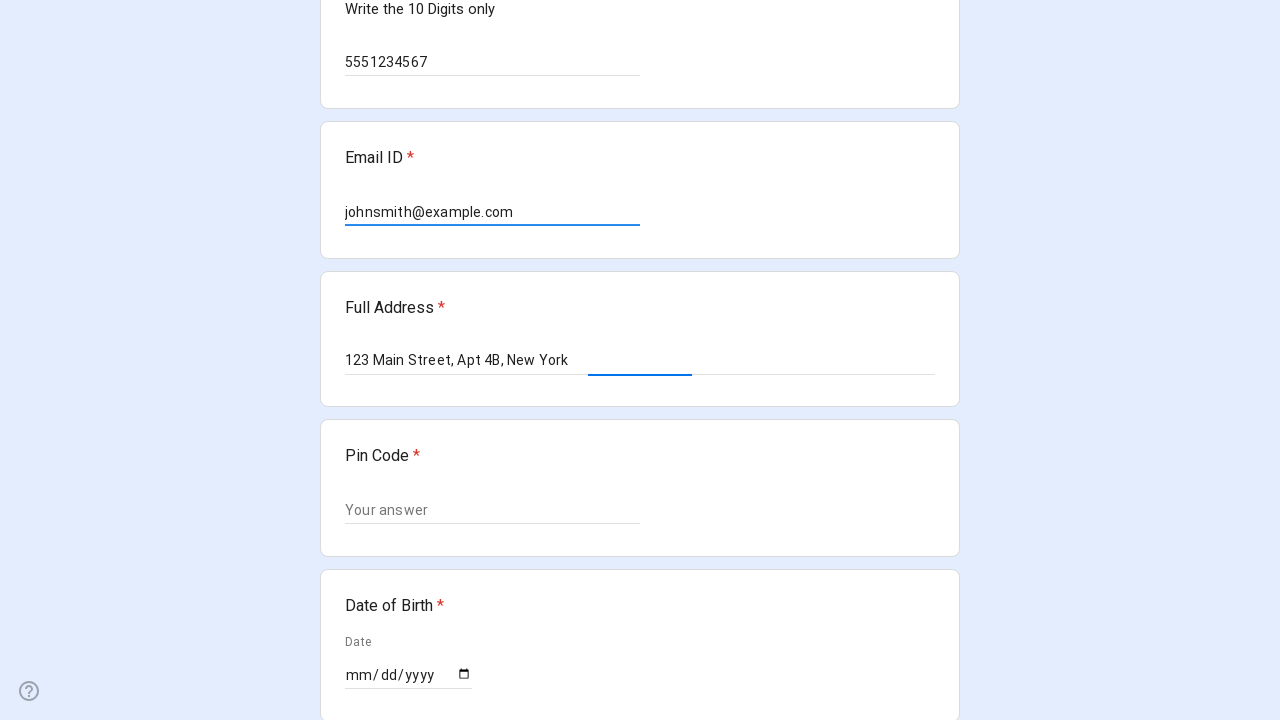

Filled pincode field with '10001' on //*[@id="mG61Hd"]/div[2]/div/div[2]/div[5]/div/div/div[2]/div/div[1]/div/div[1]/
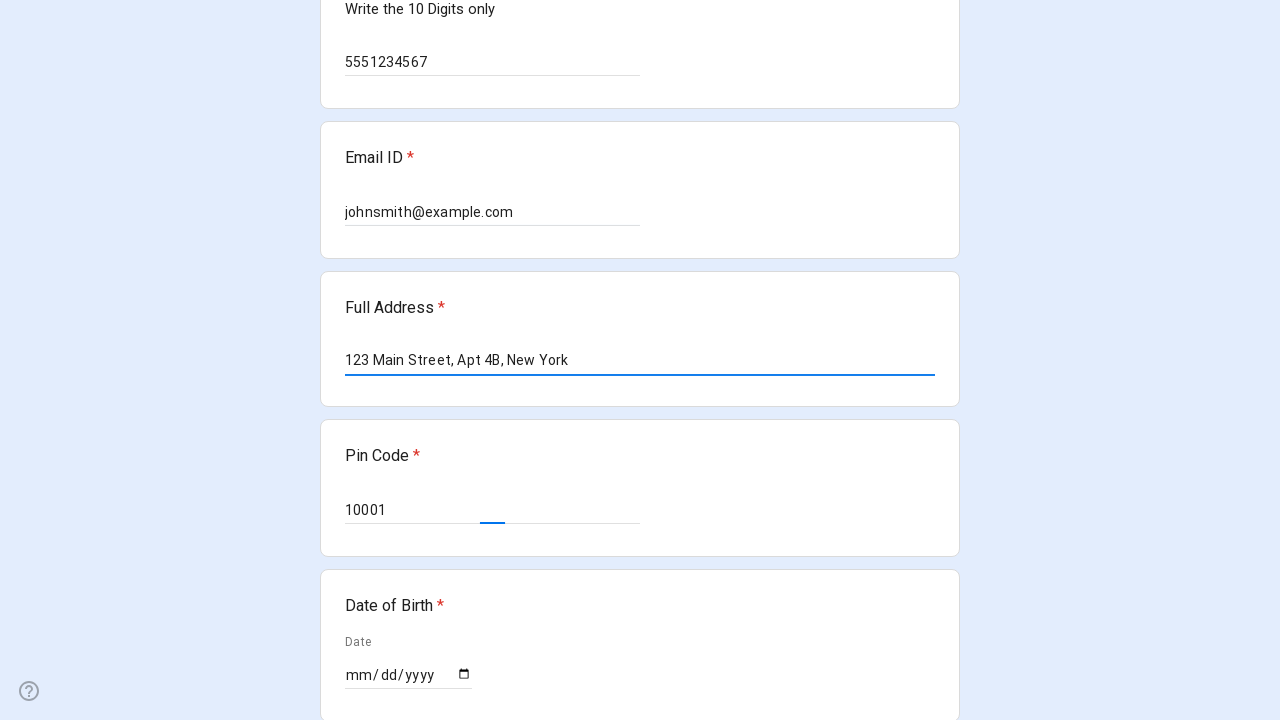

Filled date of birth field with '1990-05-15' on //*[@id="mG61Hd"]/div[2]/div/div[2]/div[6]/div/div/div[2]/div/div/div[2]/div[1]/
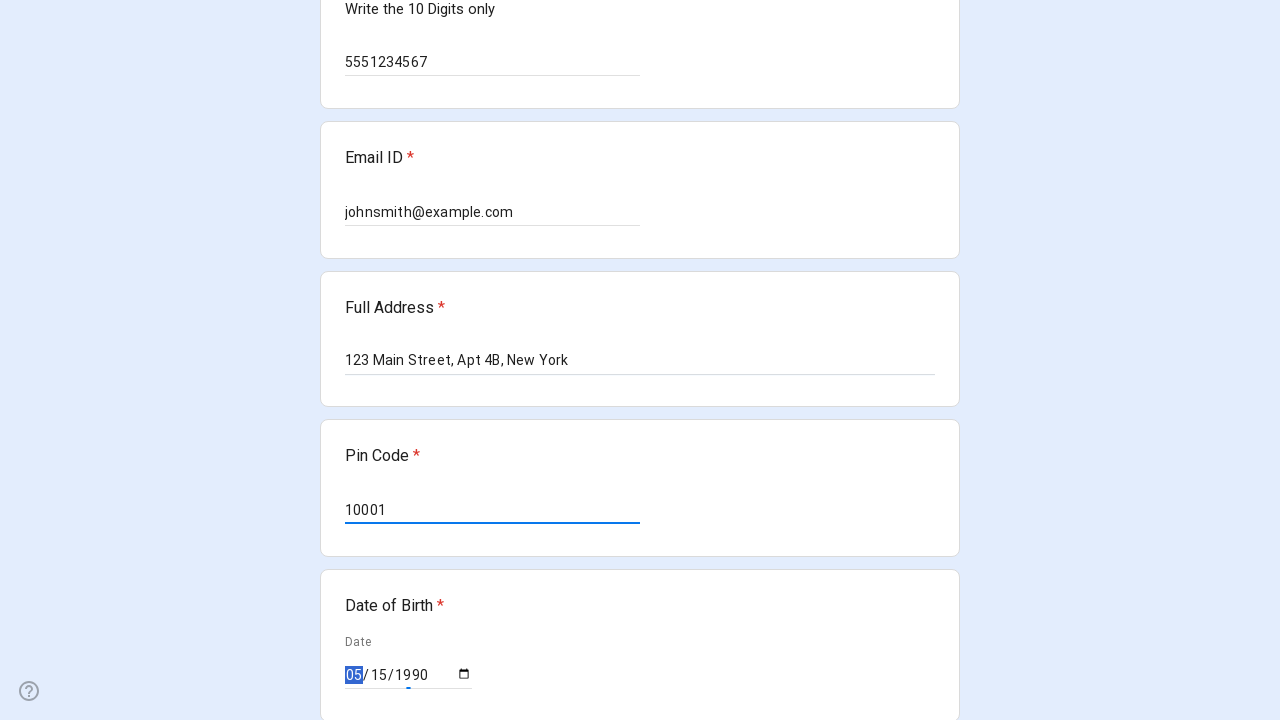

Filled gender field with 'Male' on //*[@id="mG61Hd"]/div[2]/div/div[2]/div[7]/div/div/div[2]/div/div[1]/div/div[1]/
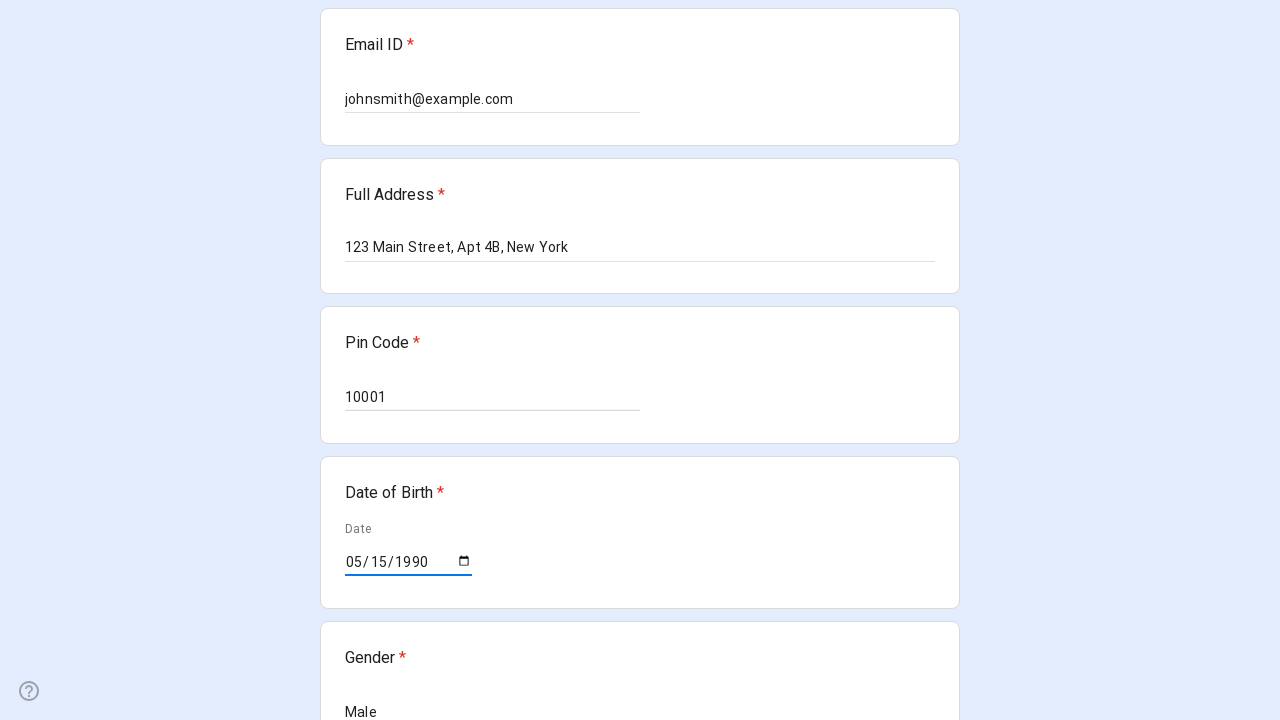

Filled code field with 'GNFPYC' on //*[@id="mG61Hd"]/div[2]/div/div[2]/div[8]/div/div/div[2]/div/div[1]/div/div[1]/
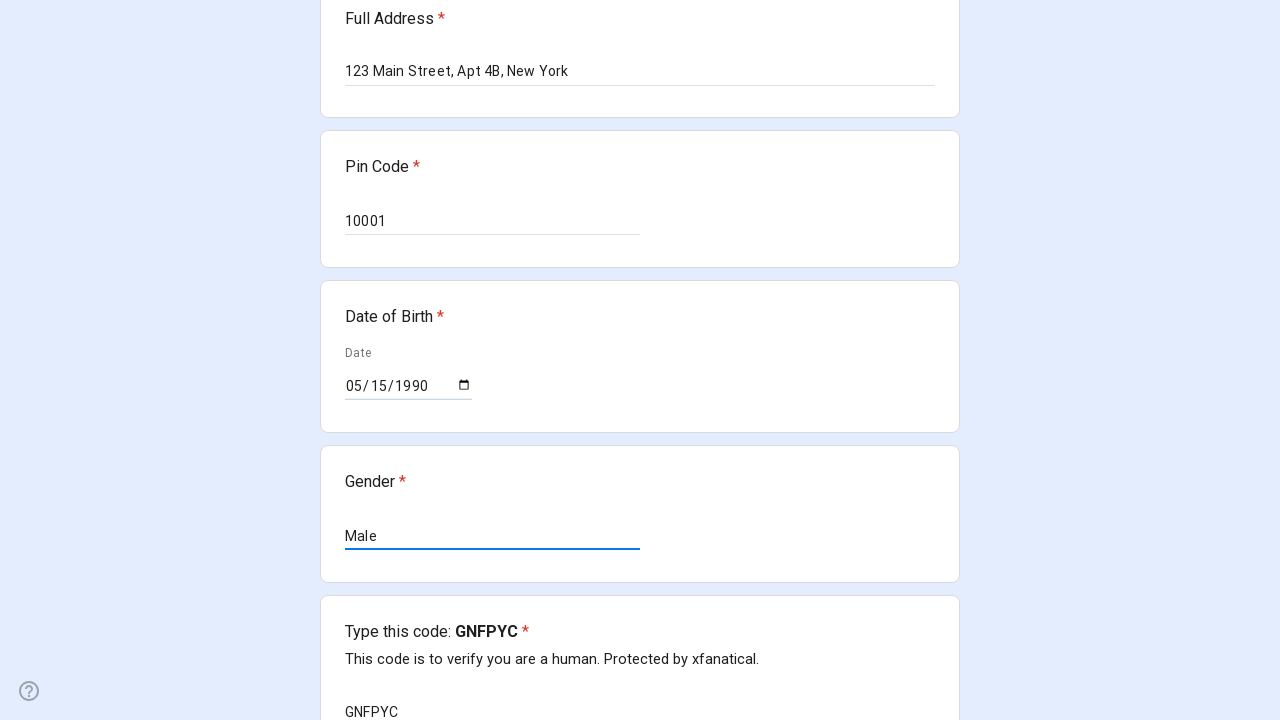

Clicked submit button to submit the Google Form at (368, 546) on xpath=//*[@id="mG61Hd"]/div[2]/div/div[3]/div[1]/div[1]/div/span/span
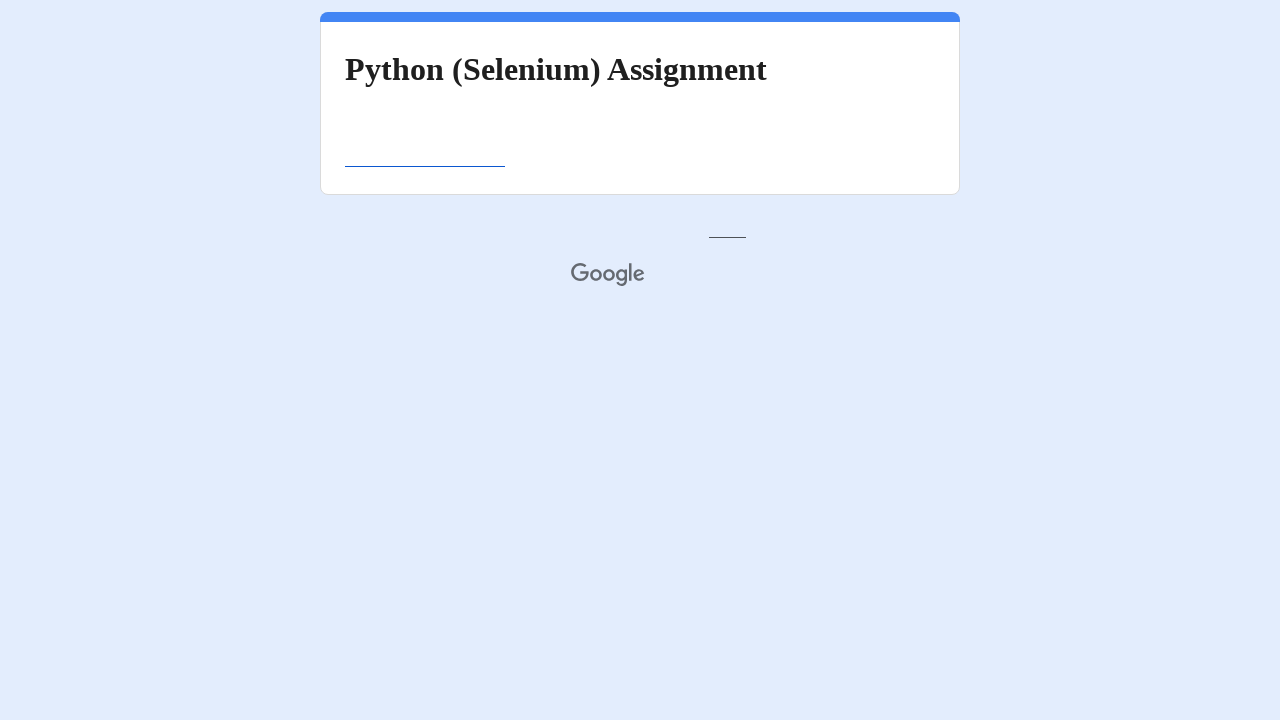

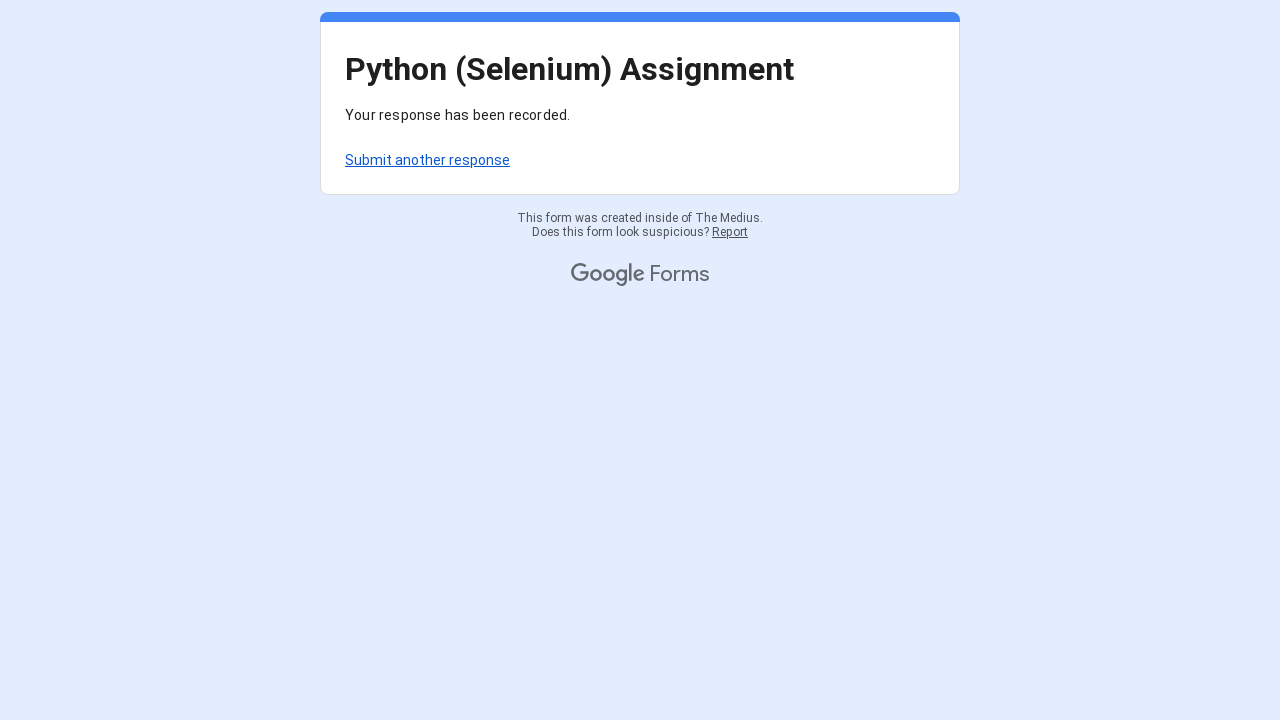